Tests dropdown functionality by navigating to the Dropdown page and selecting options by label, index, and value

Starting URL: https://the-internet.herokuapp.com/

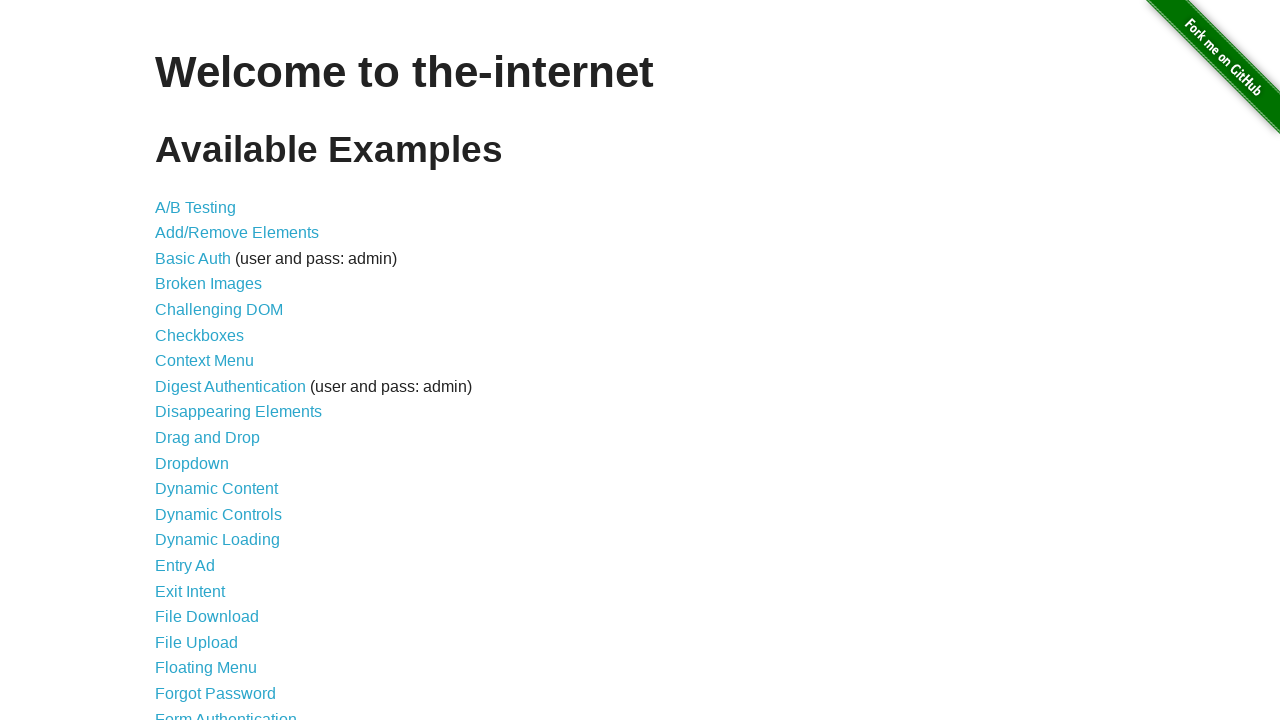

Waited for welcome title (h1) to load on home page
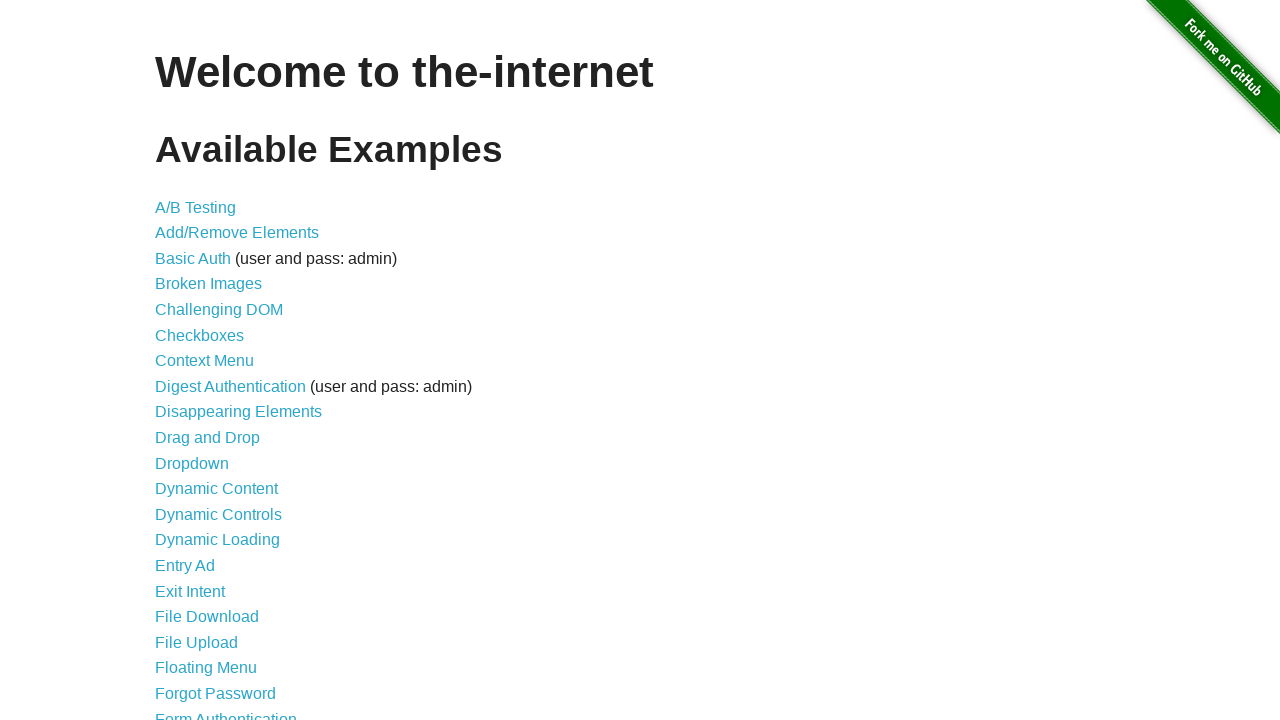

Clicked on Dropdown link to navigate to dropdown page at (192, 463) on internal:role=link[name="Dropdown"i]
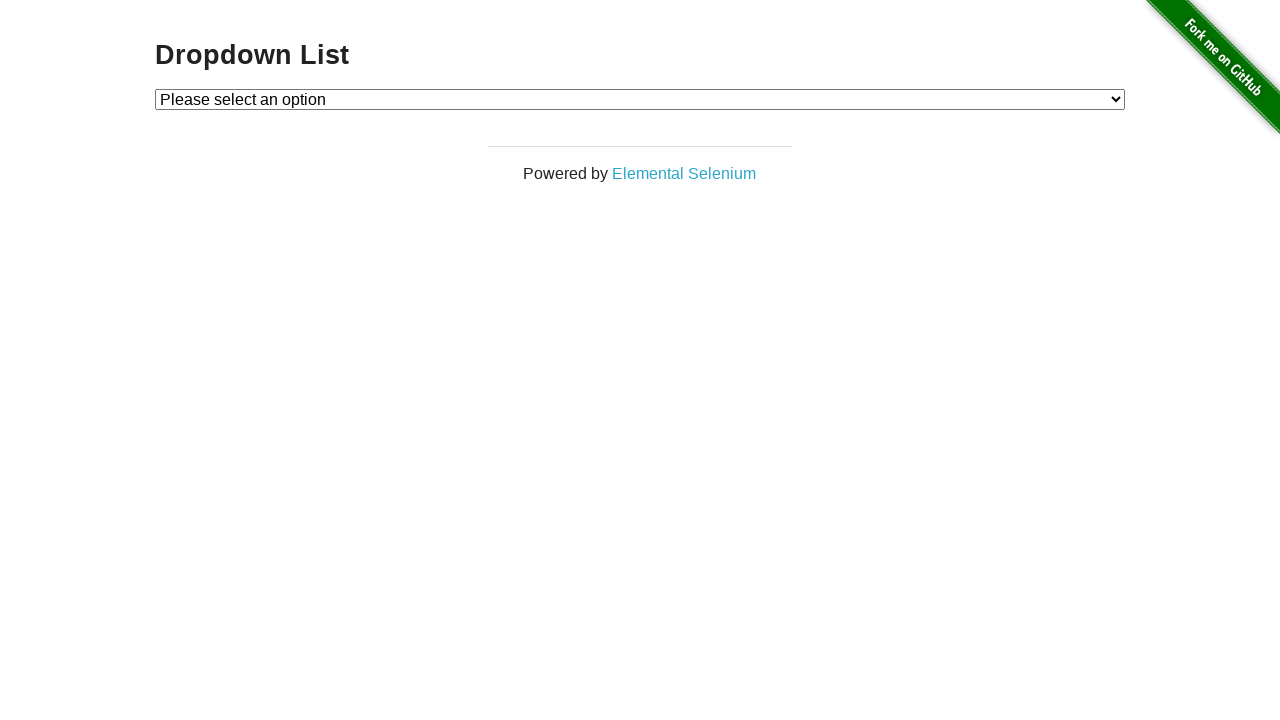

Dropdown page loaded successfully (h3 selector found)
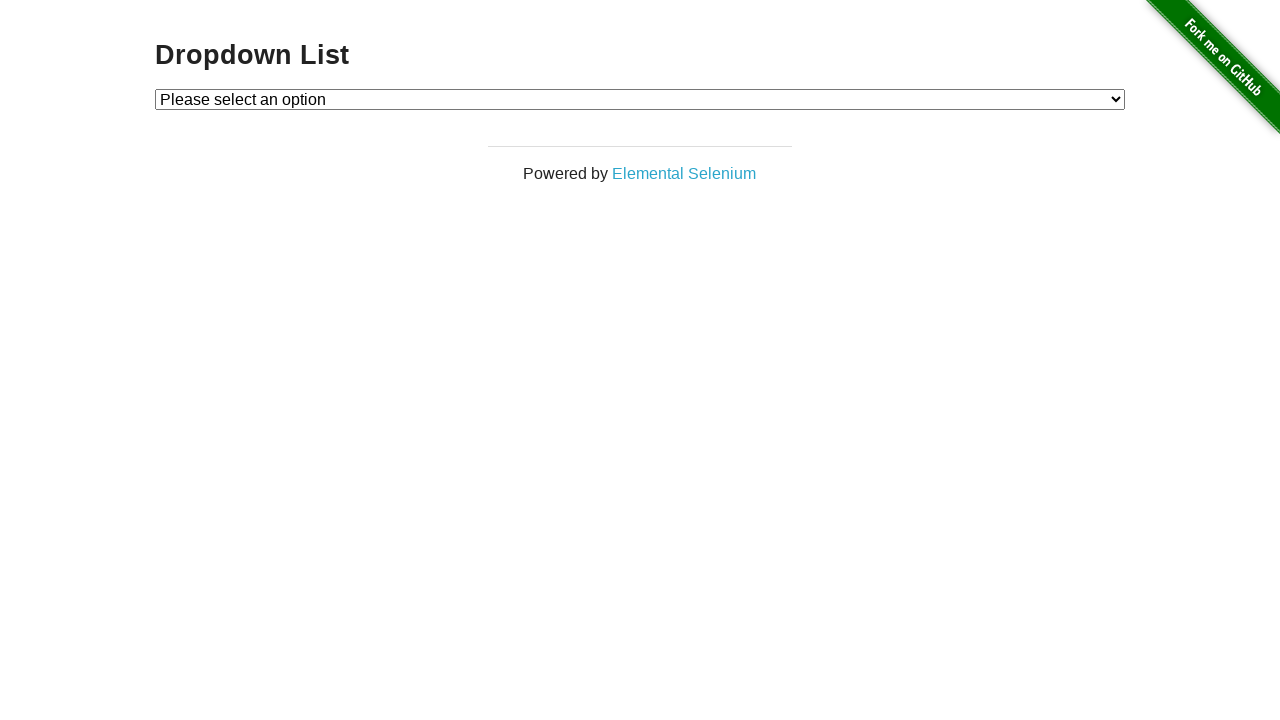

Selected dropdown option by label 'Option 2' on #dropdown
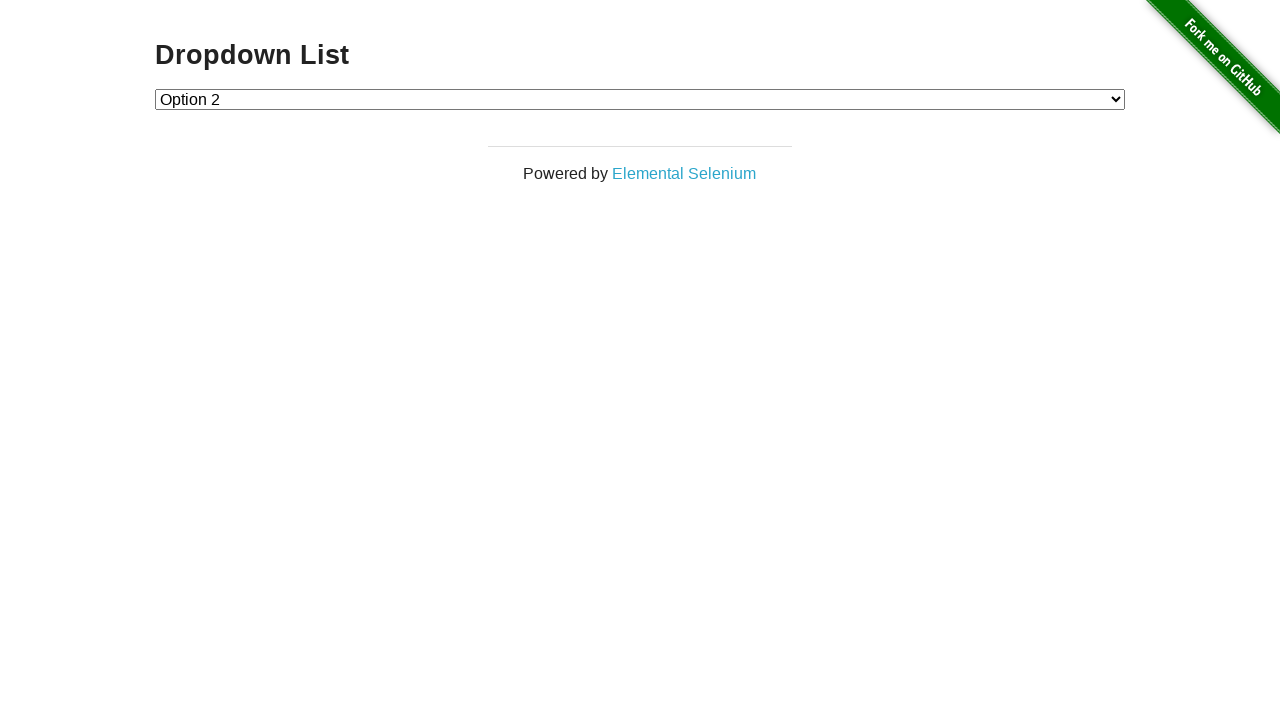

Selected dropdown option by index 1 on #dropdown
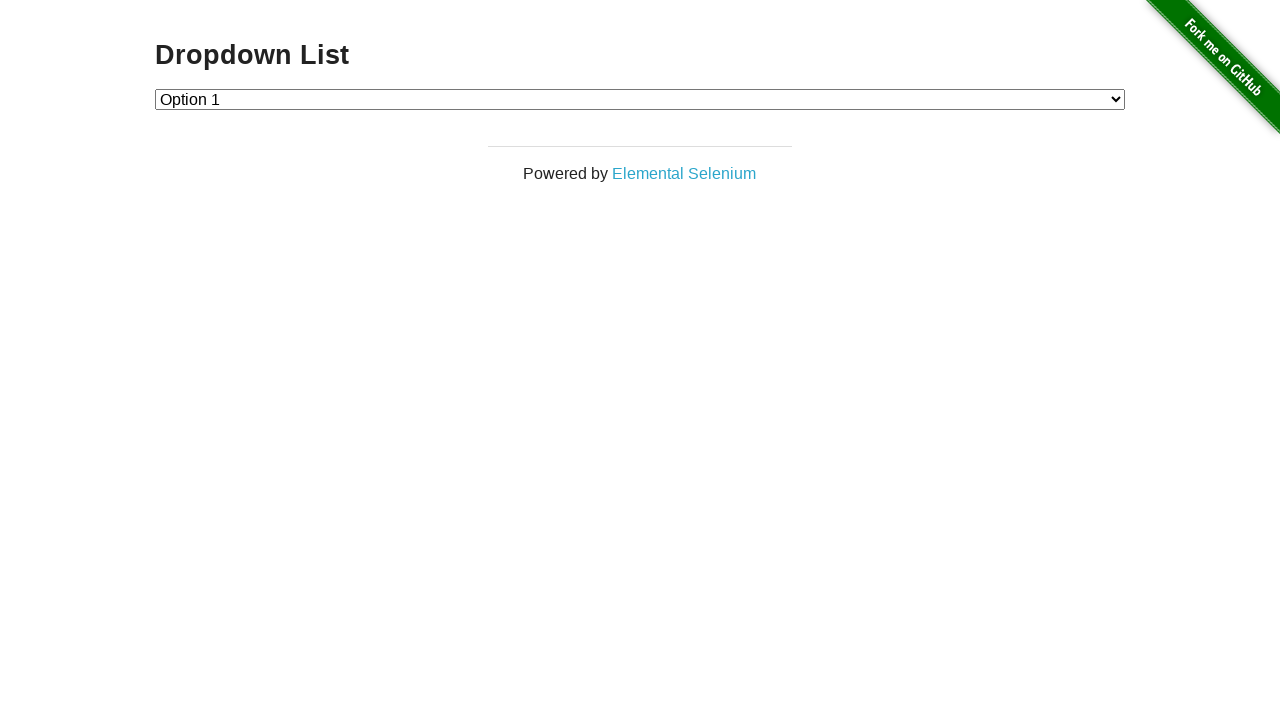

Selected dropdown option by value '2' on #dropdown
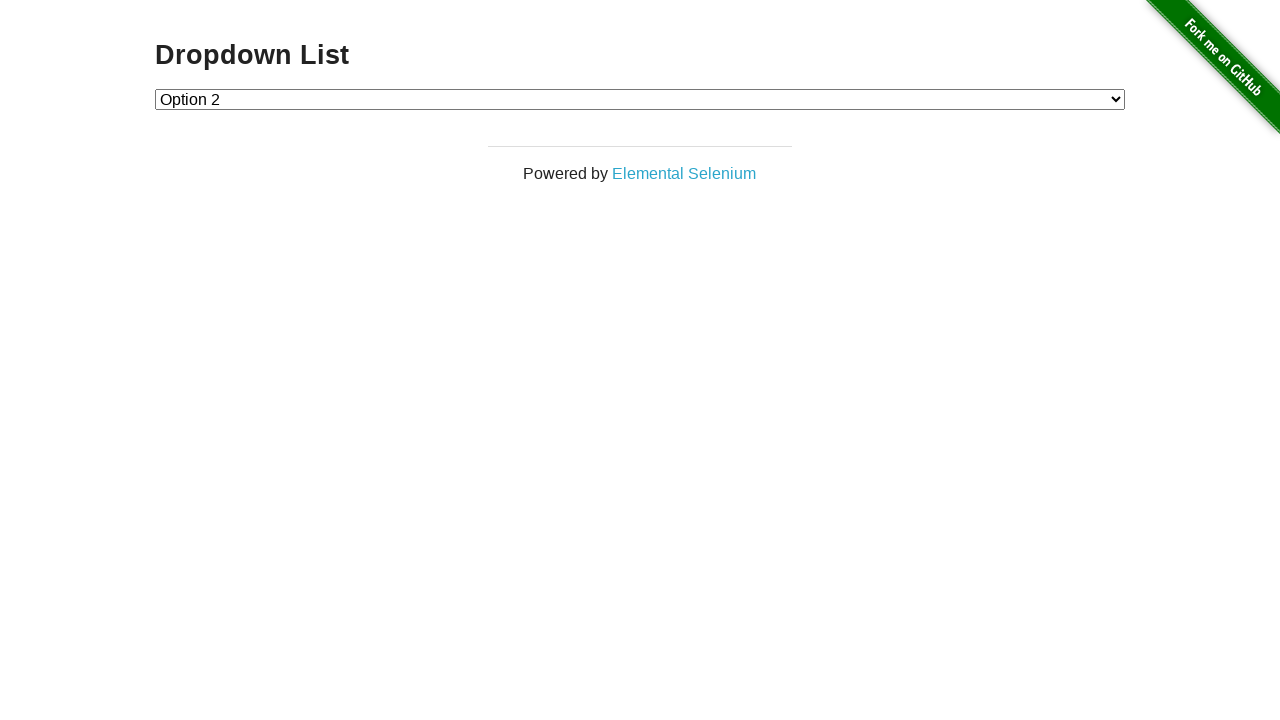

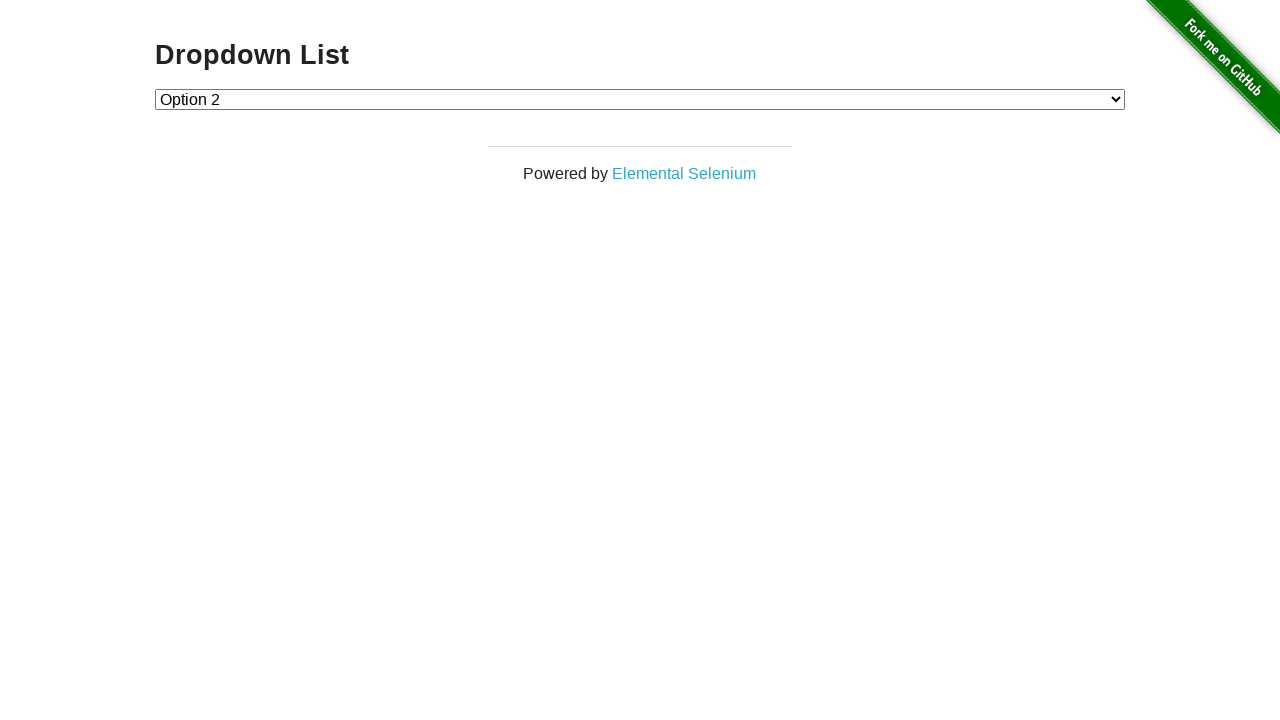